Tests JavaScript Confirm dialog functionality by clicking a button that triggers a JS confirm and verifying the result message reflects the user's choice

Starting URL: https://the-internet.herokuapp.com/javascript_alerts

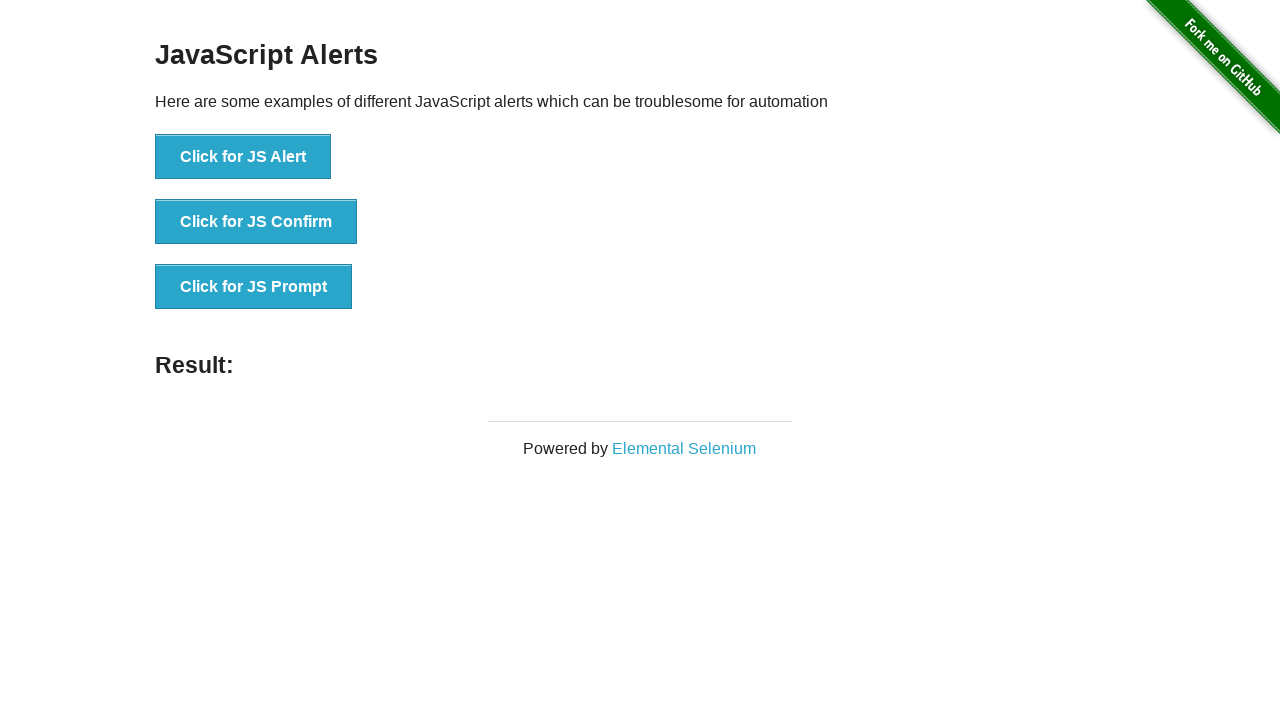

Verified result area is initially empty
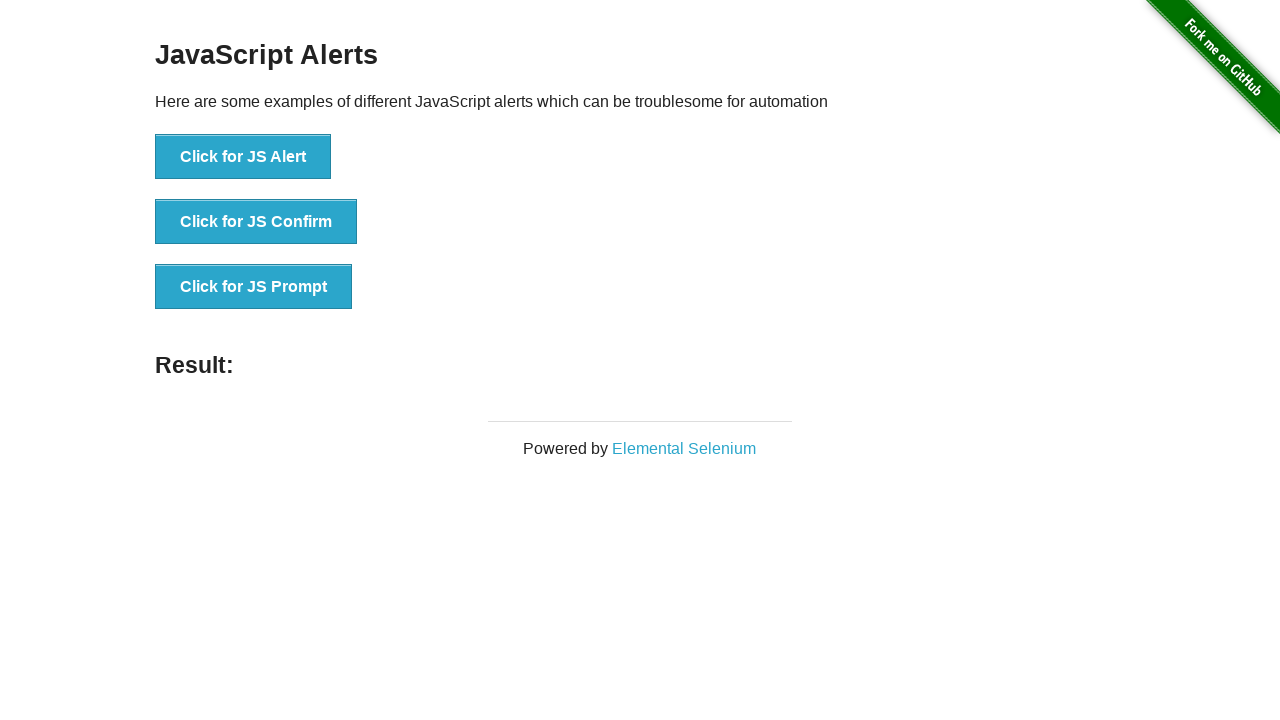

Clicked the JS Confirm button at (256, 222) on internal:text="Click for JS Confirm"i
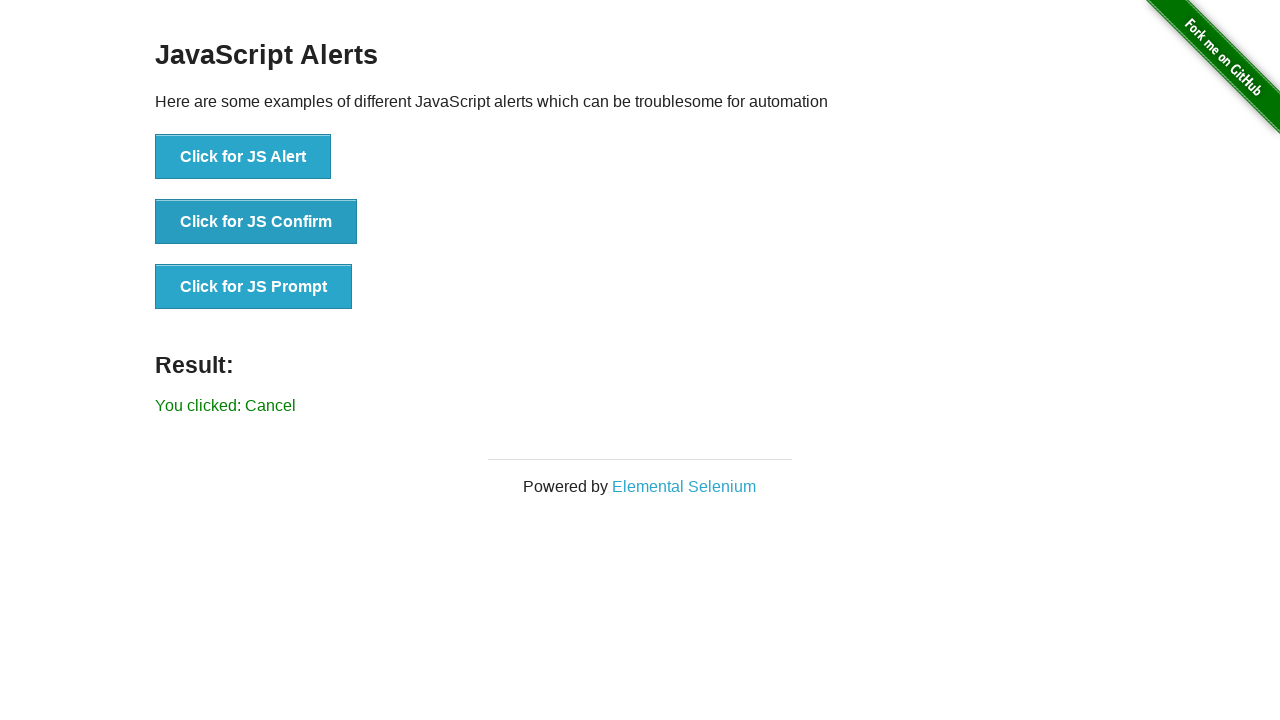

Verified confirm dialog result: 'You clicked: Cancel'
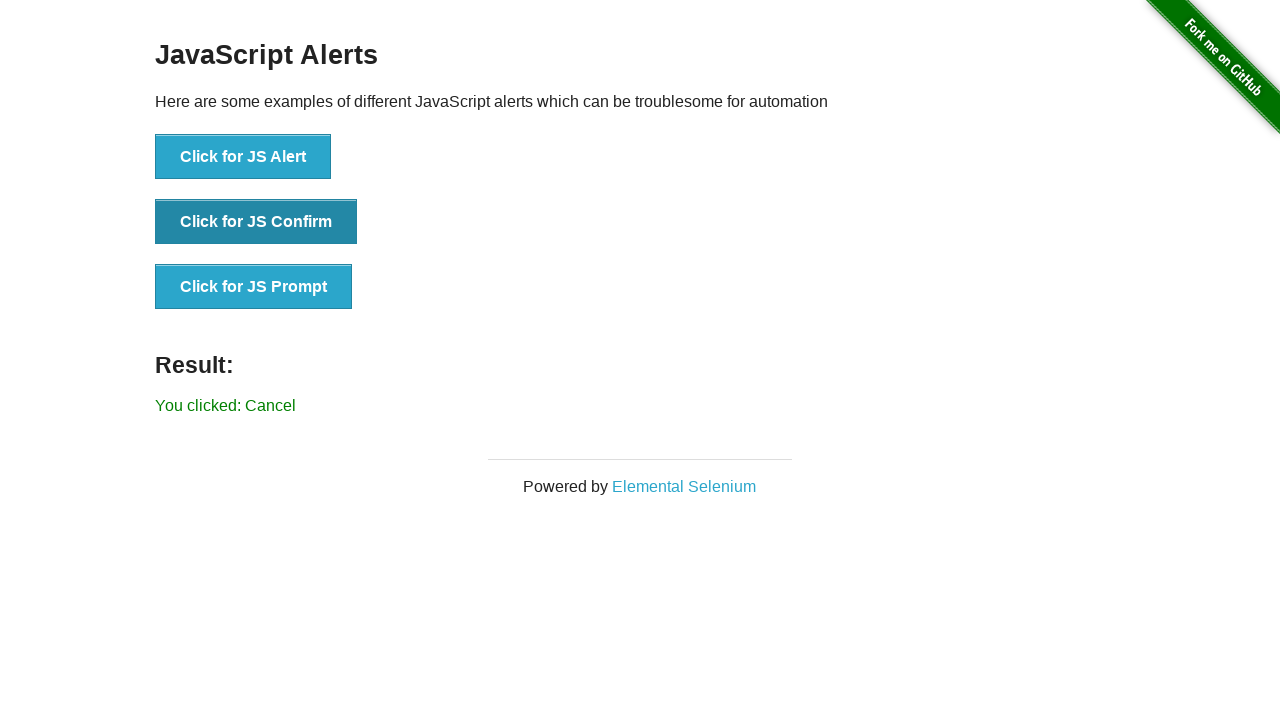

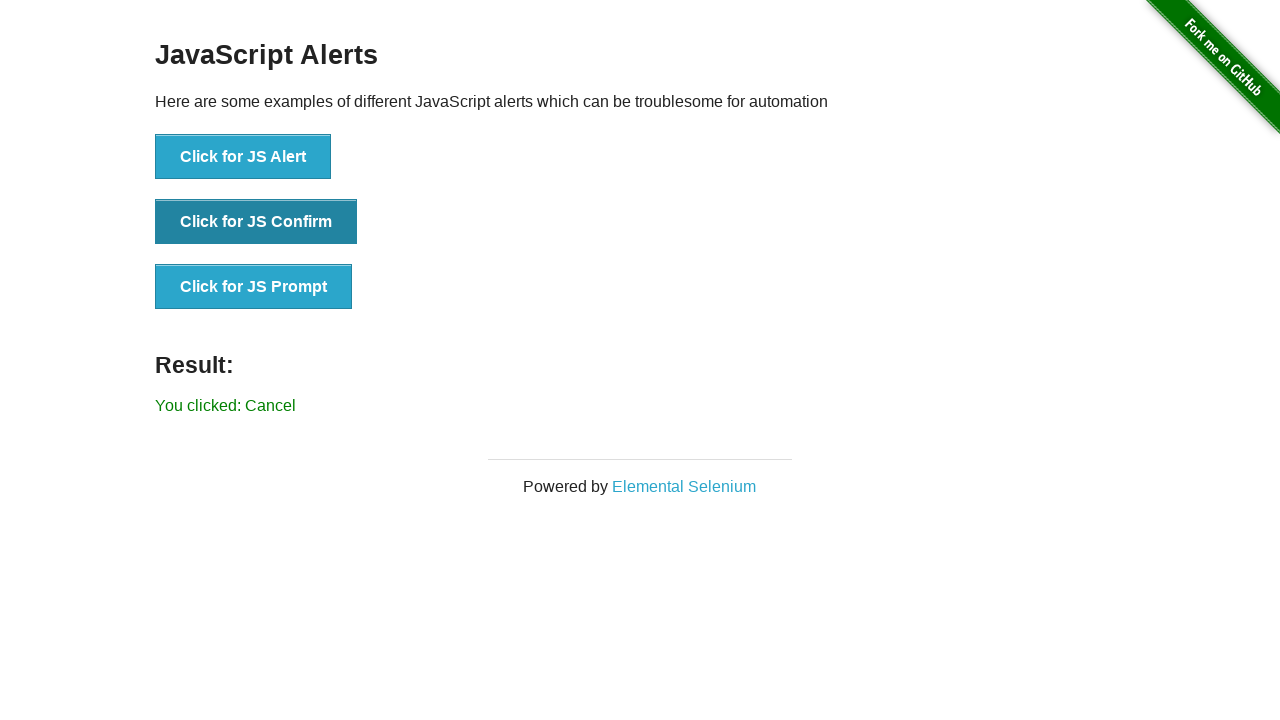